Tests iframe handling by switching to an iframe on the W3Schools tryit page and clicking a button inside it

Starting URL: https://www.w3schools.com/js/tryit.asp?filename=tryjs_myfirst

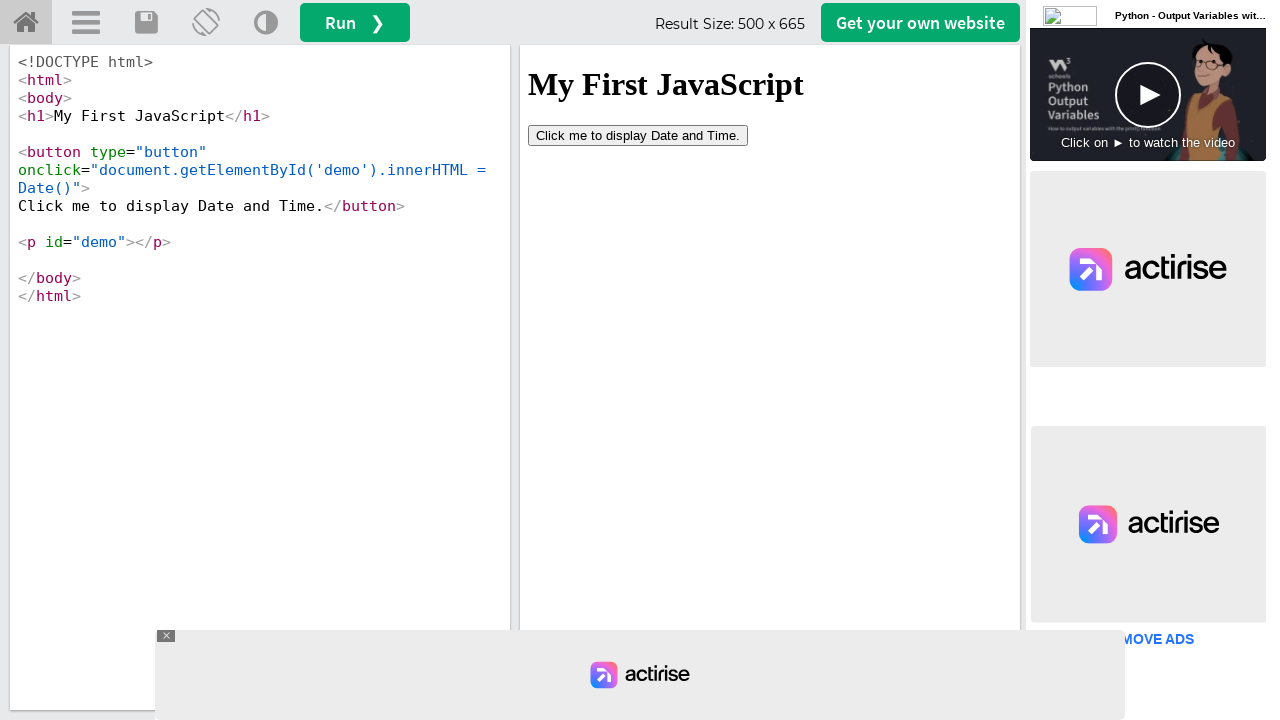

Located iframe with ID 'iframeResult'
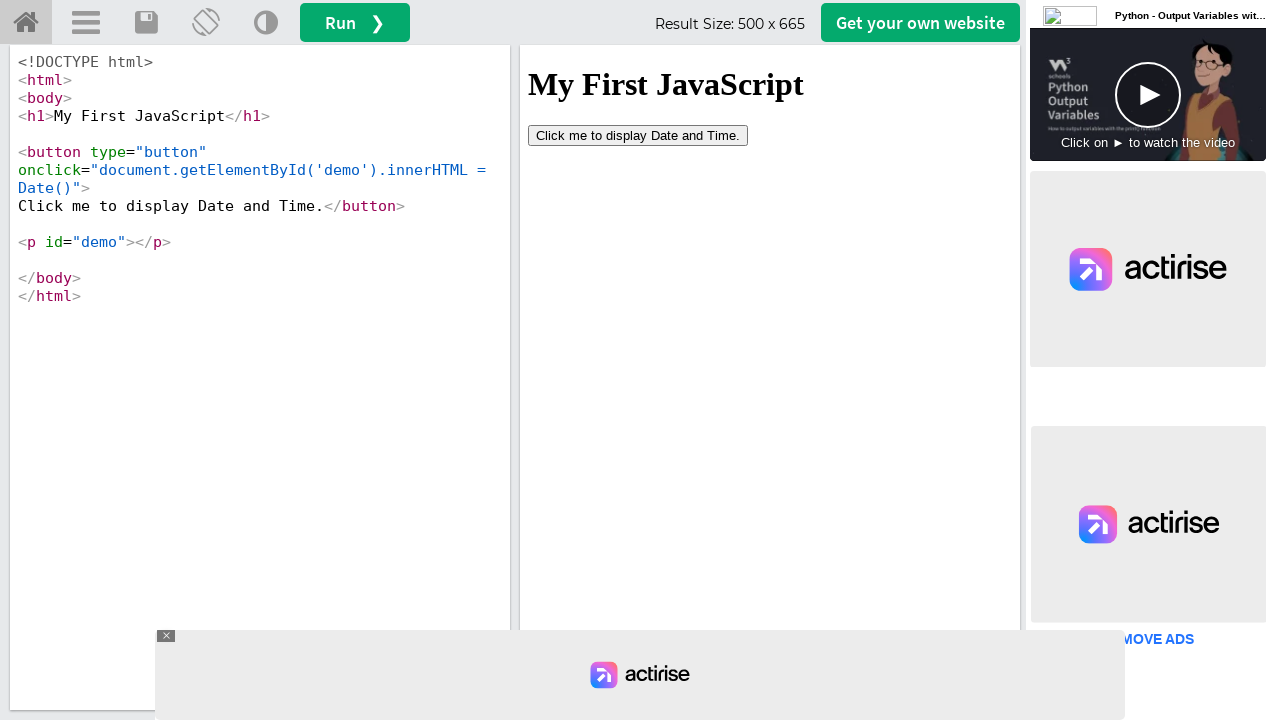

Clicked 'Click me' button inside iframe at (638, 135) on #iframeResult >> internal:control=enter-frame >> xpath=//button[contains(text(),
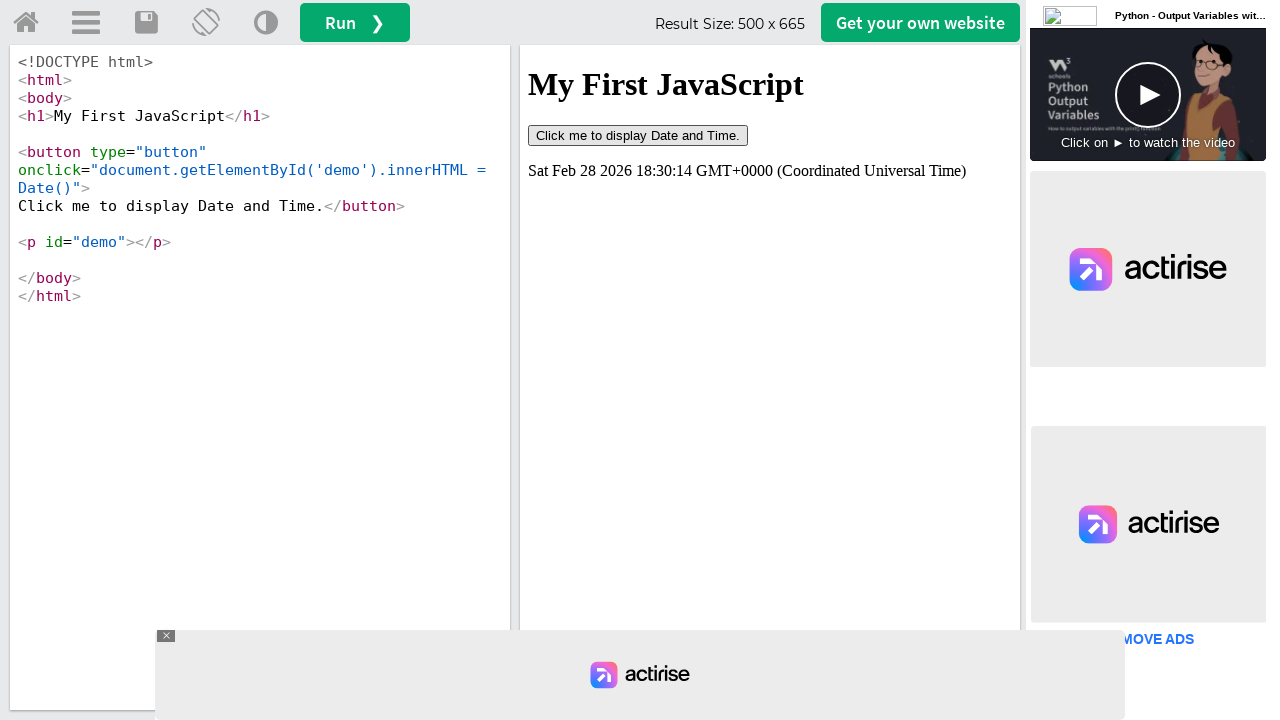

Waited 1000ms for click action to complete
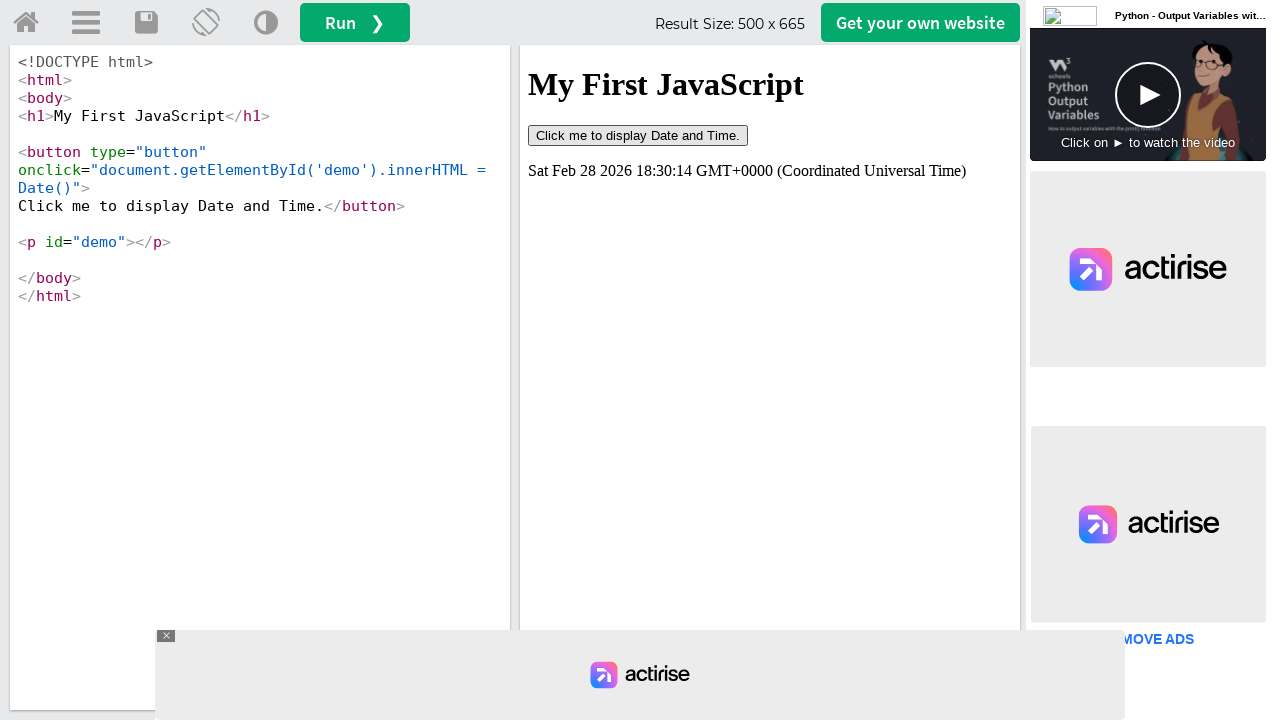

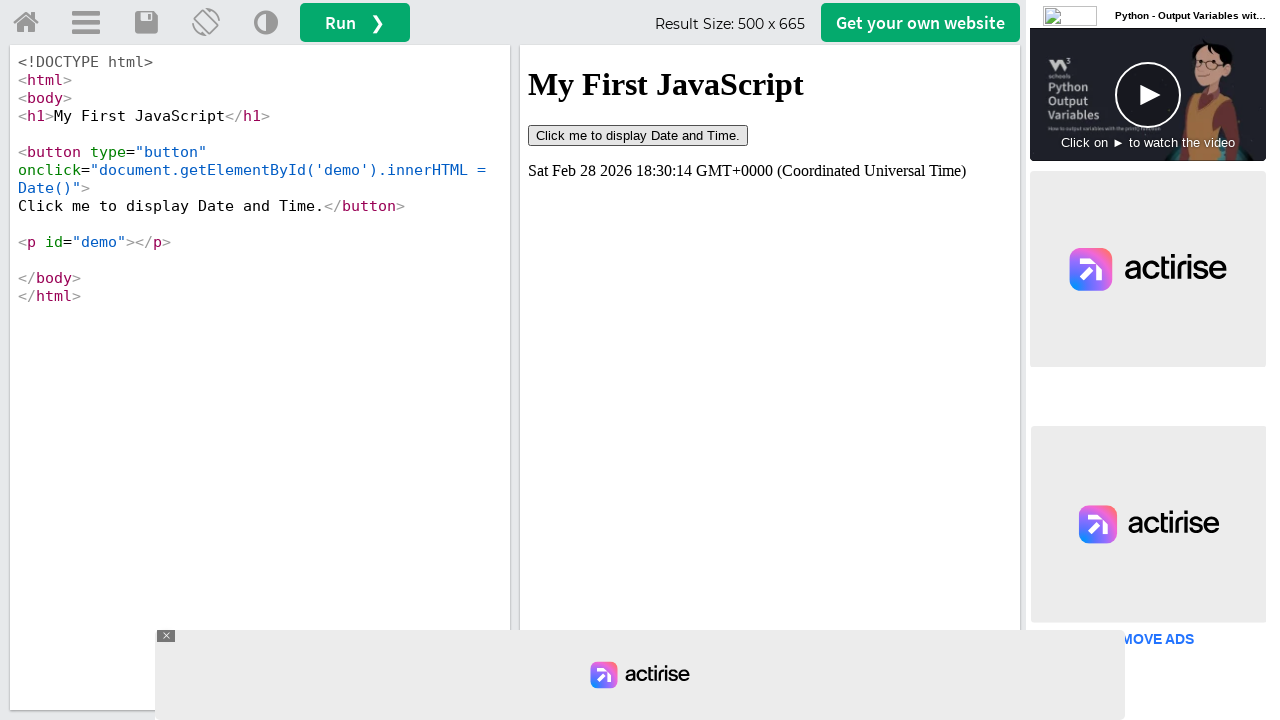